Tests infinite scroll by navigating to the page and scrolling down

Starting URL: https://the-internet.herokuapp.com/

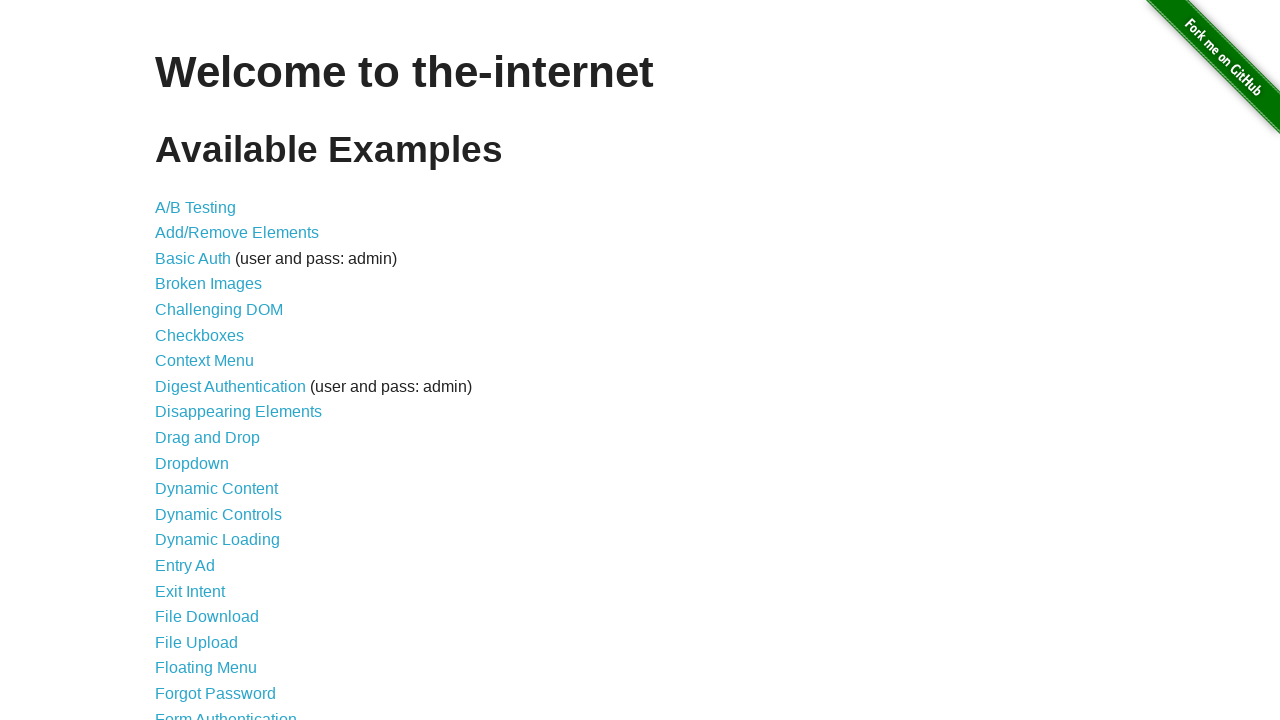

Clicked on 'Infinite Scroll' link to navigate to the page at (201, 360) on text='Infinite Scroll'
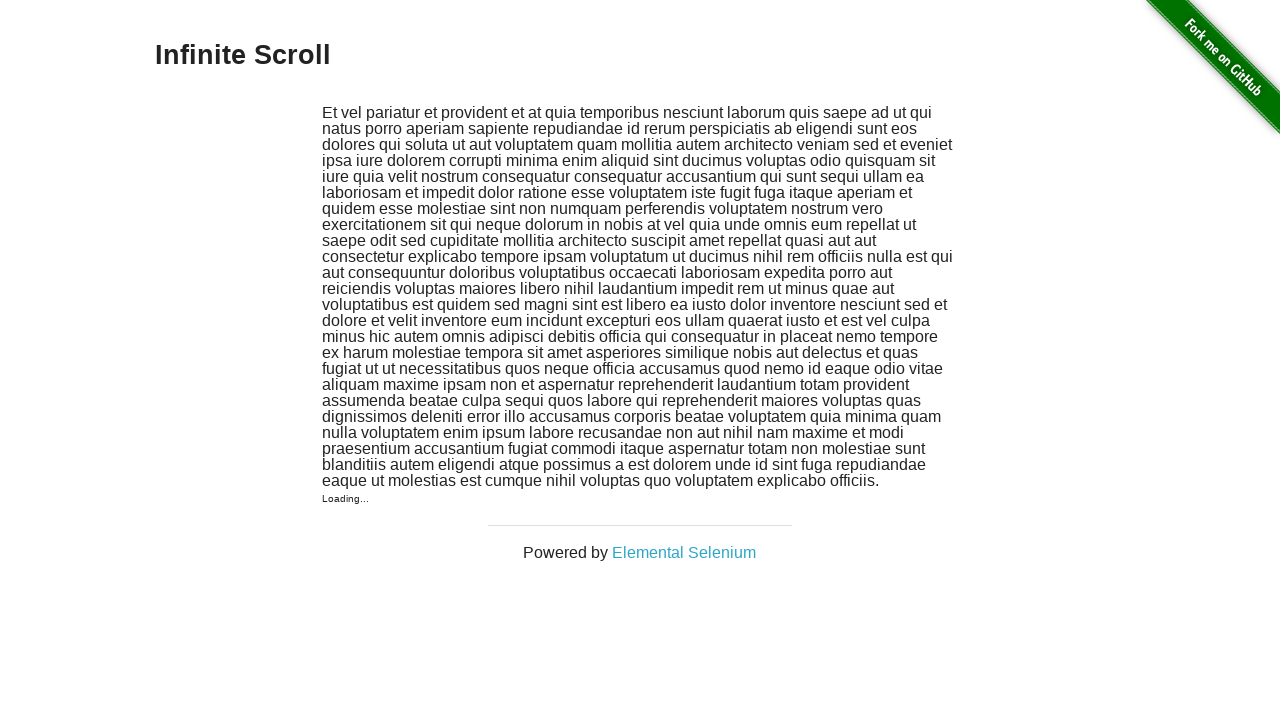

Scrolled down the page by 600 pixels
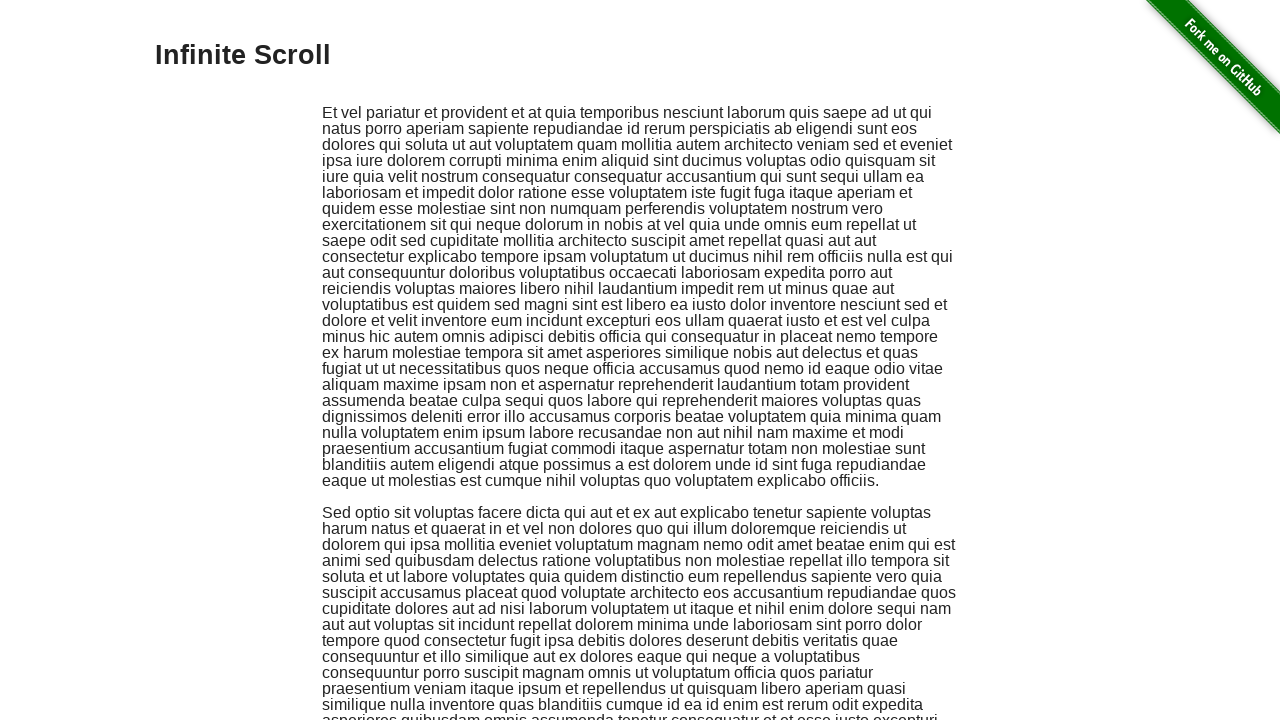

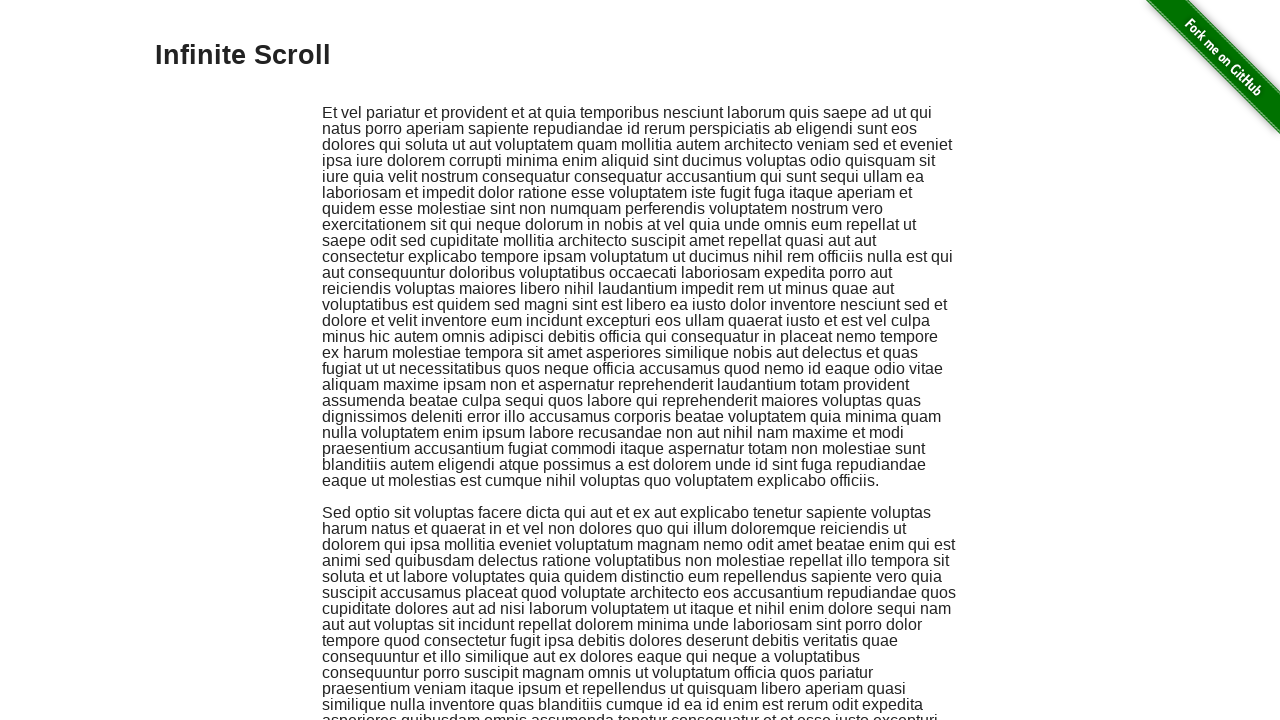